Tests that the currently applied filter link is highlighted with selected class

Starting URL: https://demo.playwright.dev/todomvc

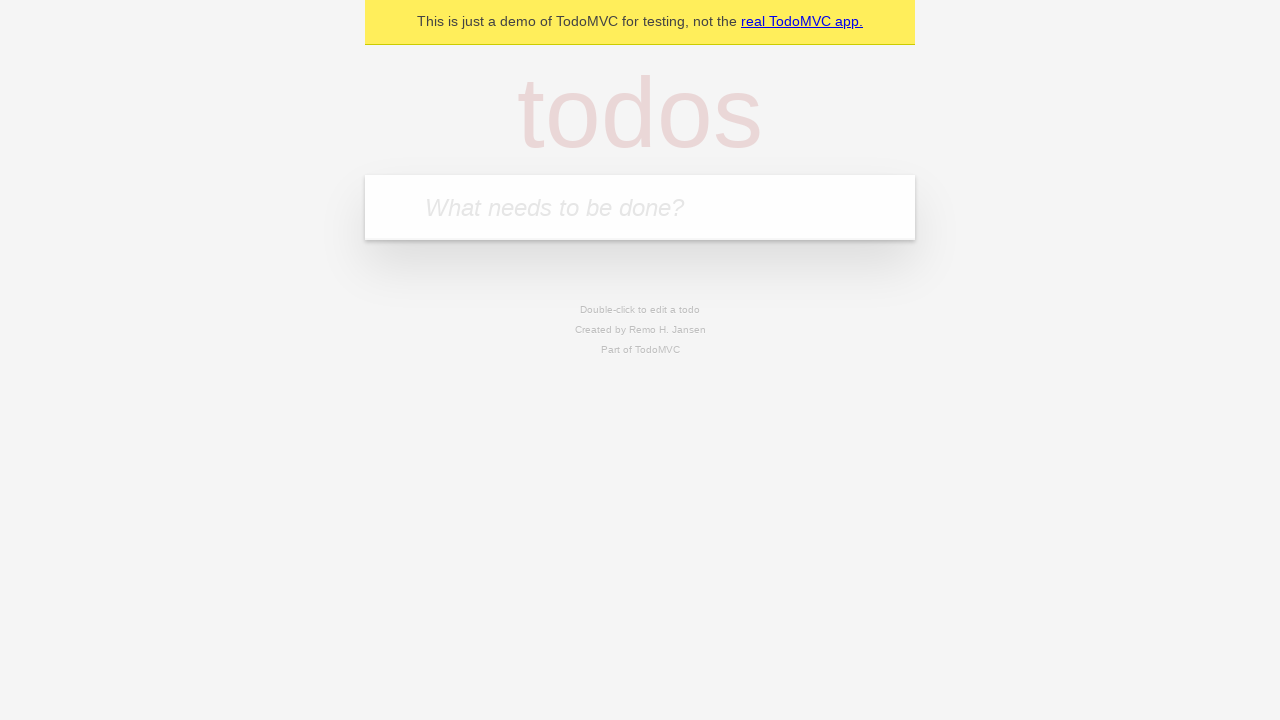

Filled todo input with 'buy some cheese' on internal:attr=[placeholder="What needs to be done?"i]
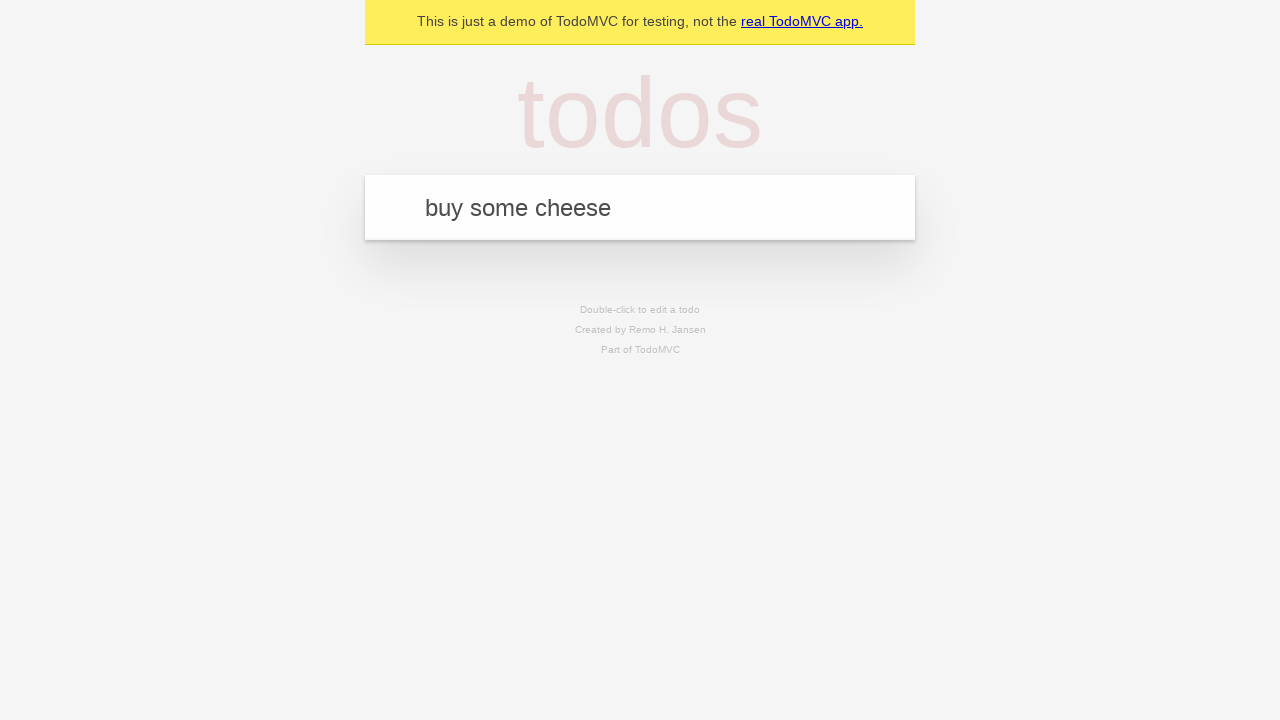

Pressed Enter to create todo 'buy some cheese' on internal:attr=[placeholder="What needs to be done?"i]
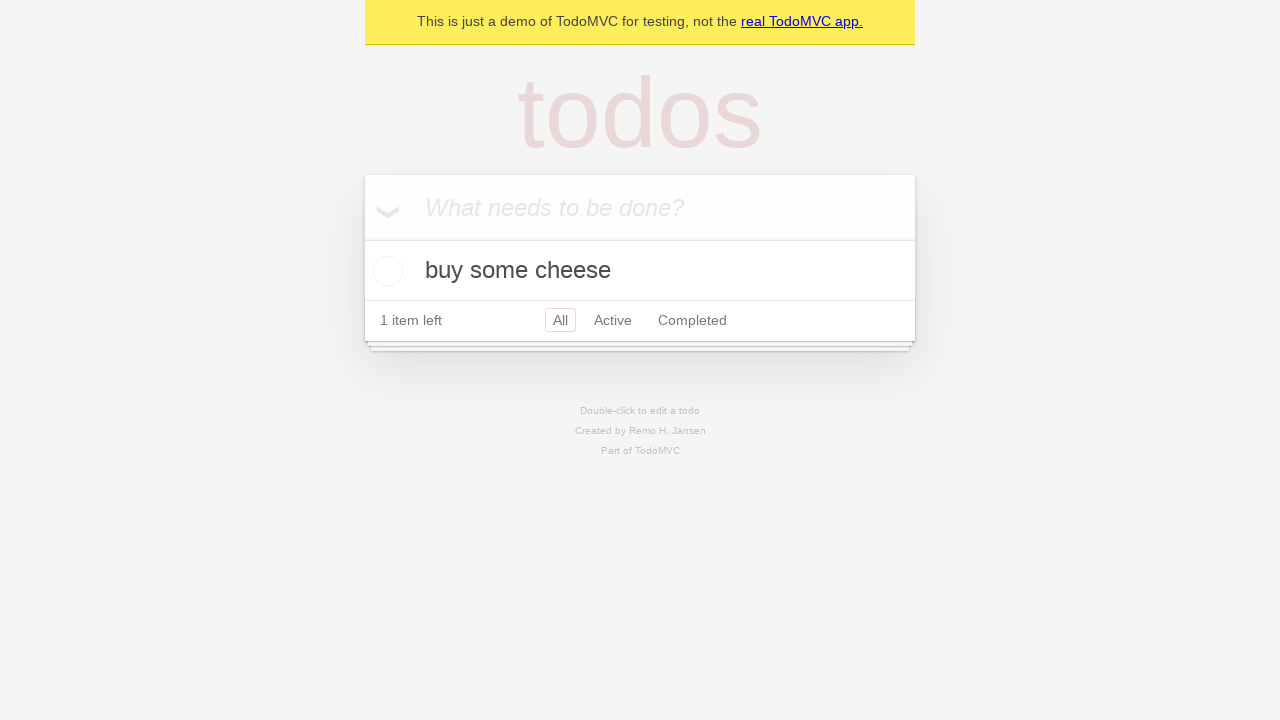

Filled todo input with 'feed the cat' on internal:attr=[placeholder="What needs to be done?"i]
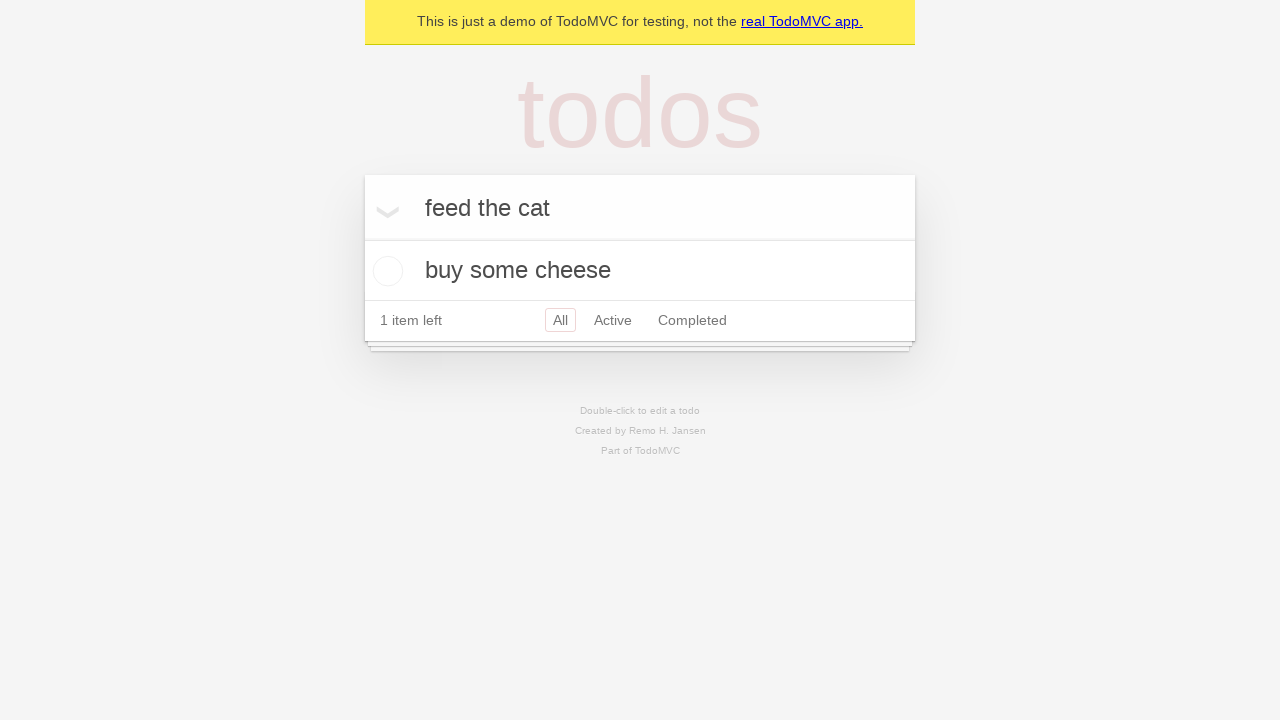

Pressed Enter to create todo 'feed the cat' on internal:attr=[placeholder="What needs to be done?"i]
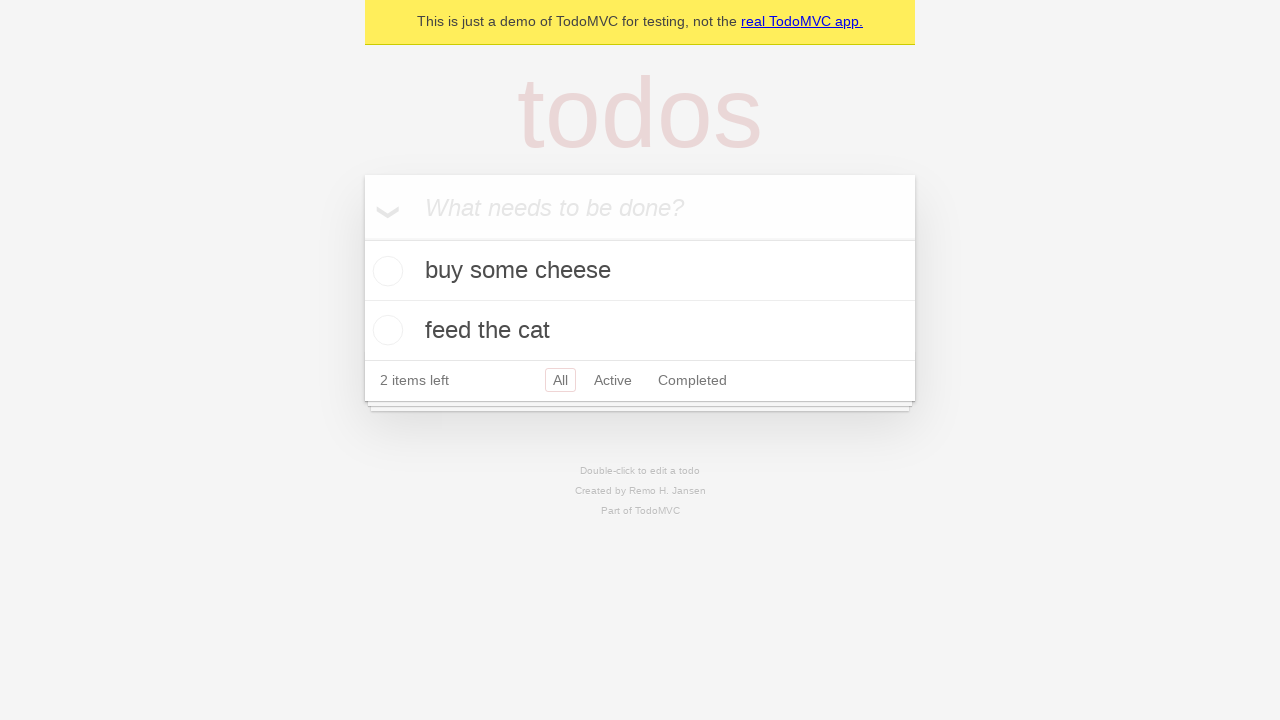

Filled todo input with 'book a doctors appointment' on internal:attr=[placeholder="What needs to be done?"i]
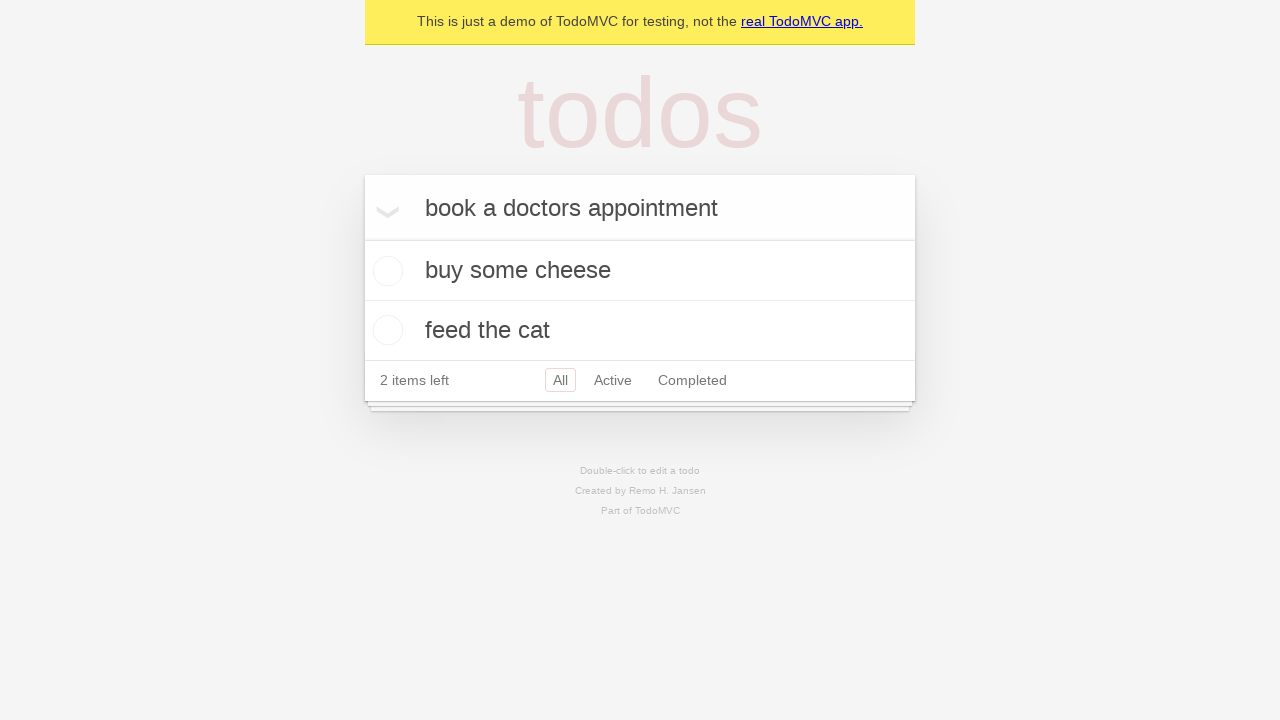

Pressed Enter to create todo 'book a doctors appointment' on internal:attr=[placeholder="What needs to be done?"i]
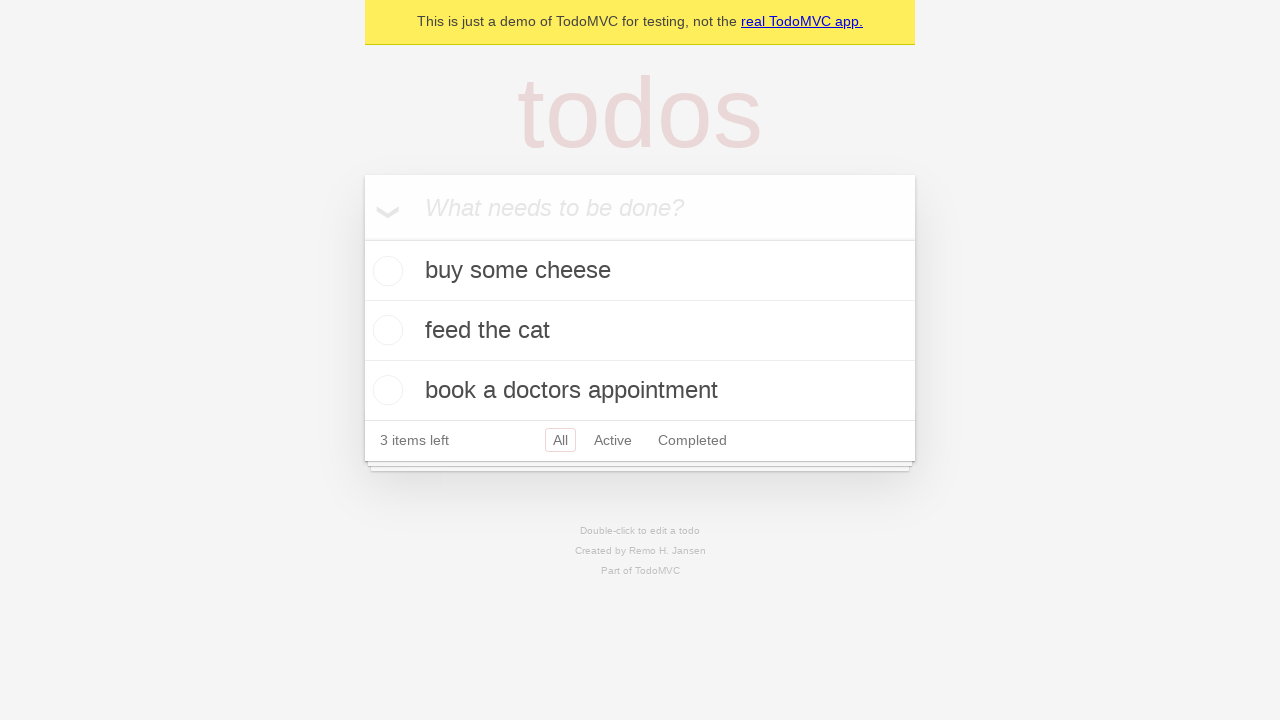

Clicked Active filter link at (613, 440) on internal:role=link[name="Active"i]
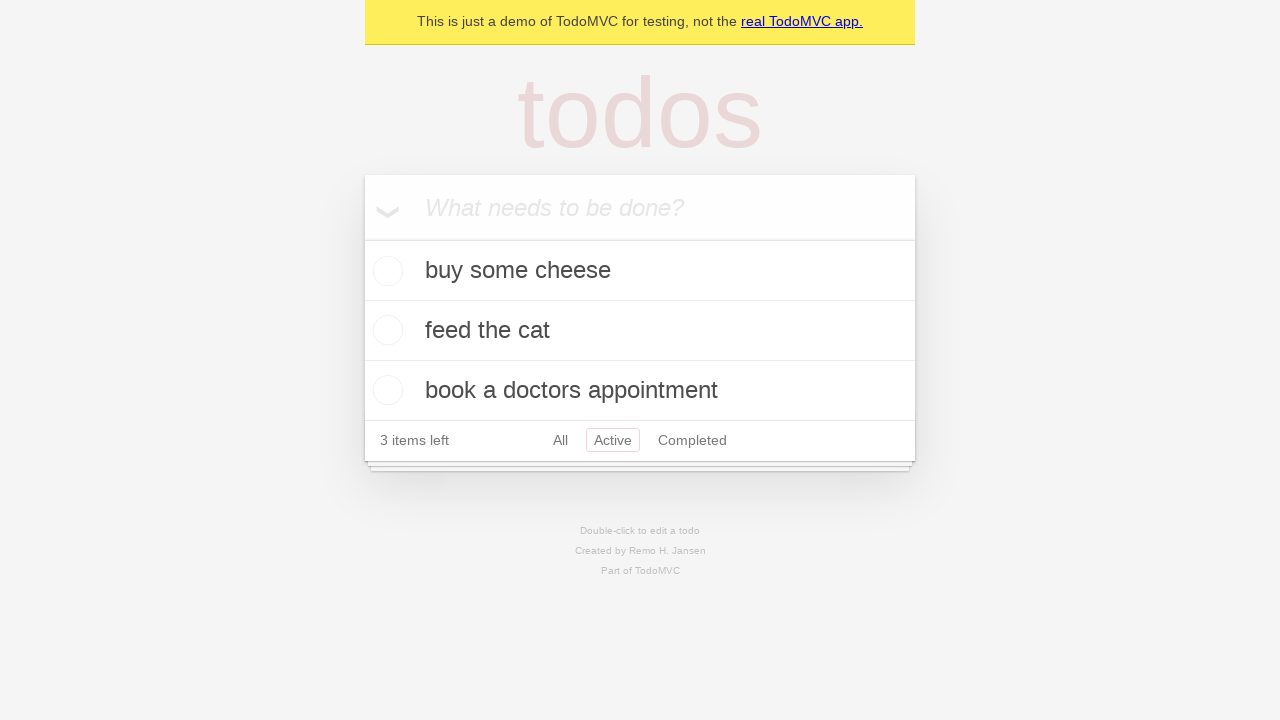

Clicked Completed filter link to check if it gets highlighted at (692, 440) on internal:role=link[name="Completed"i]
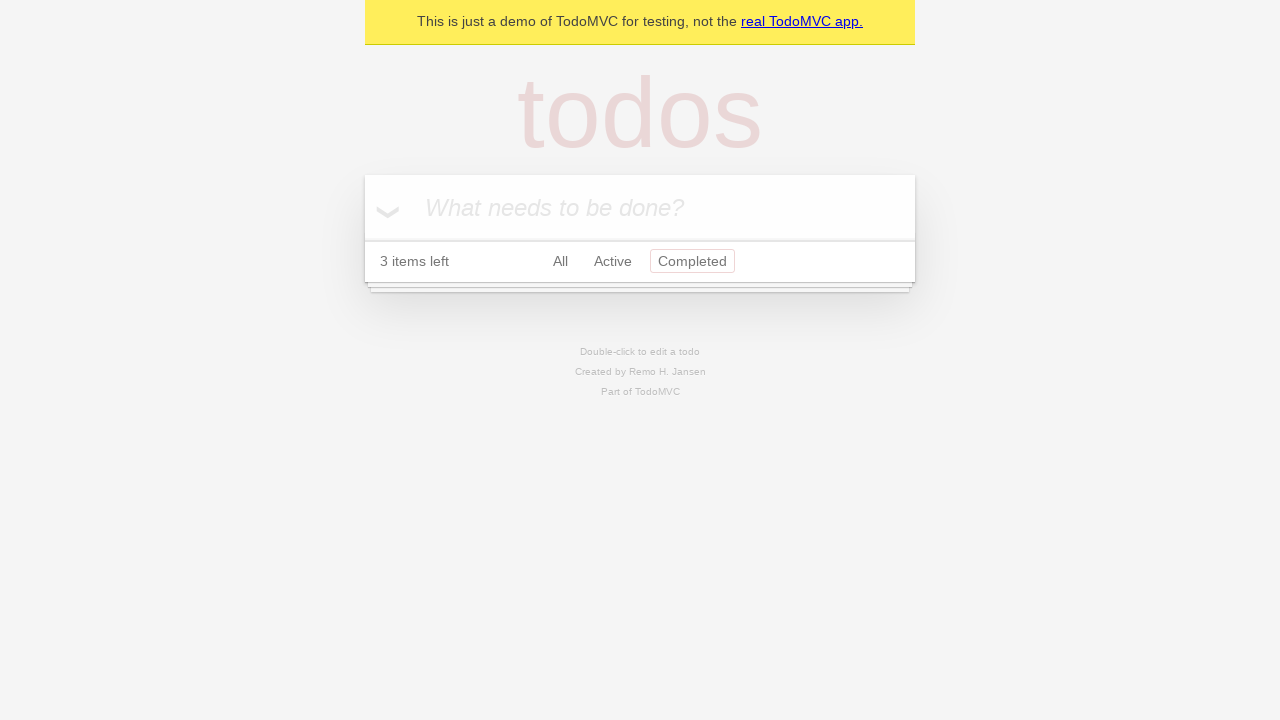

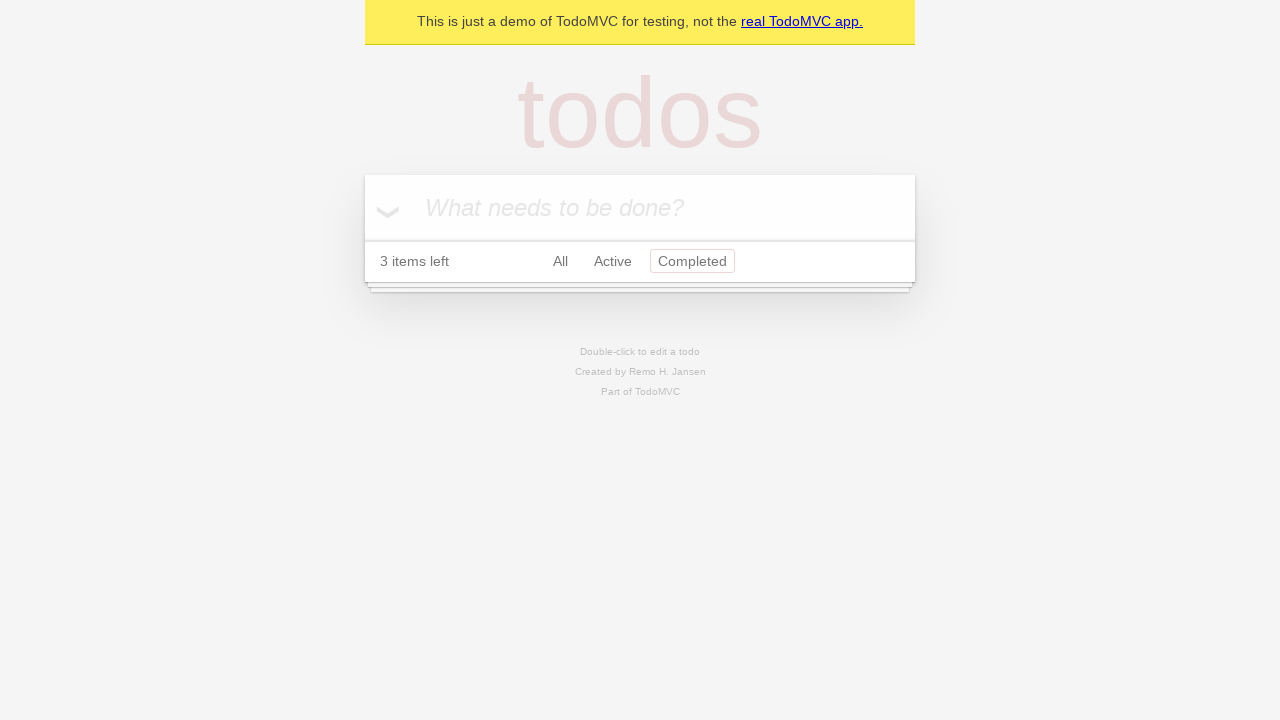